Tests date picker calendar functionality by clicking the datepicker input, navigating forward to June 2026 using the next month button, and selecting the 1st day of that month.

Starting URL: http://seleniumpractise.blogspot.com/2016/08/how-to-handle-calendar-in-selenium.html

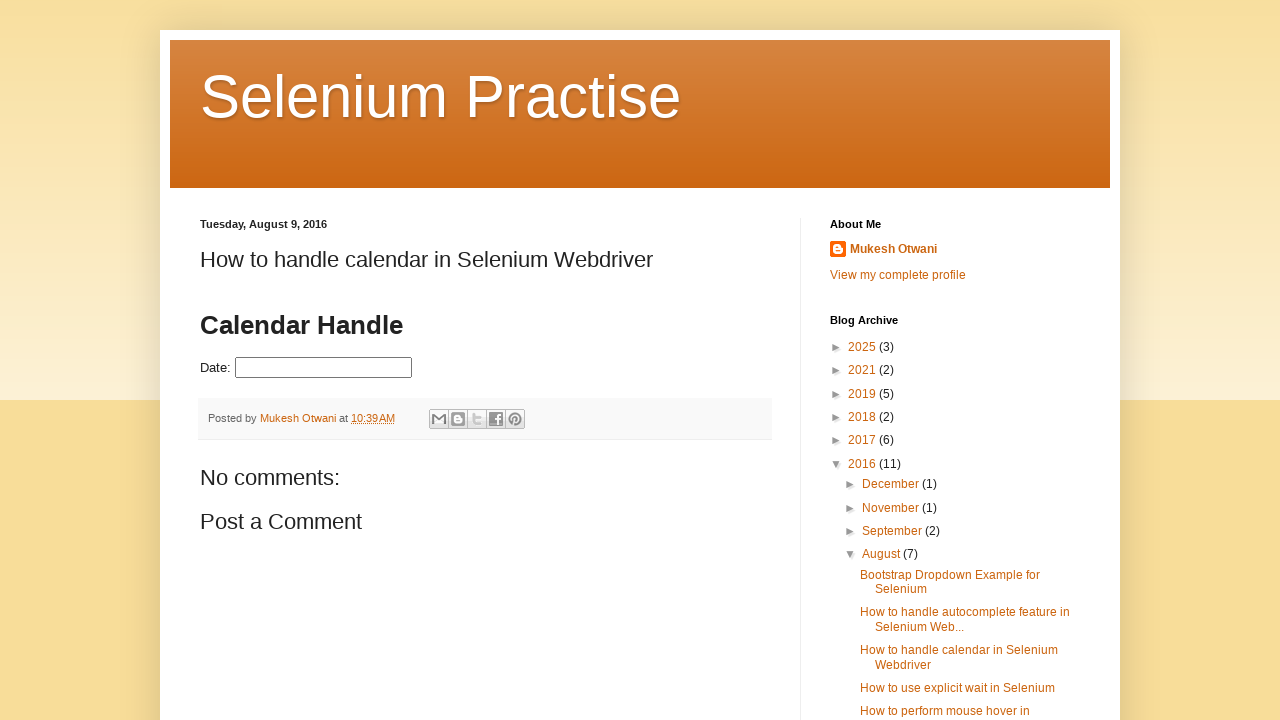

Clicked datepicker input to open calendar at (324, 368) on input#datepicker
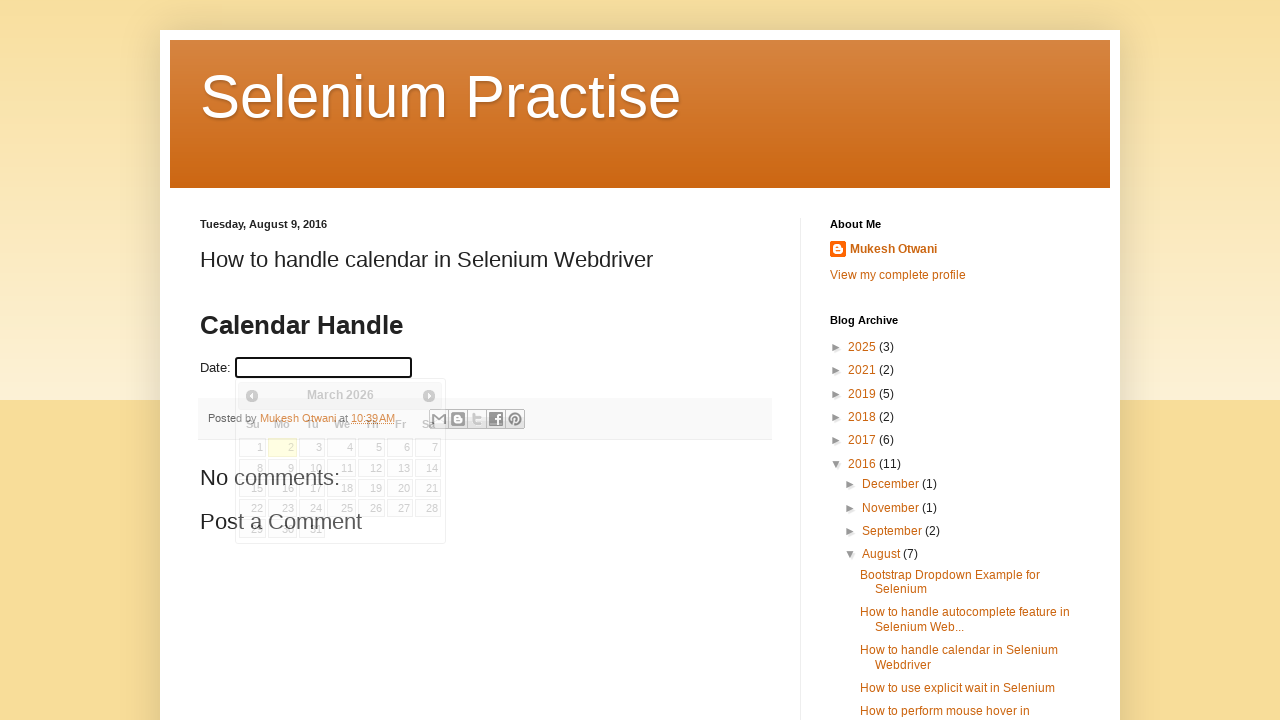

Checked current month/year: March 2026
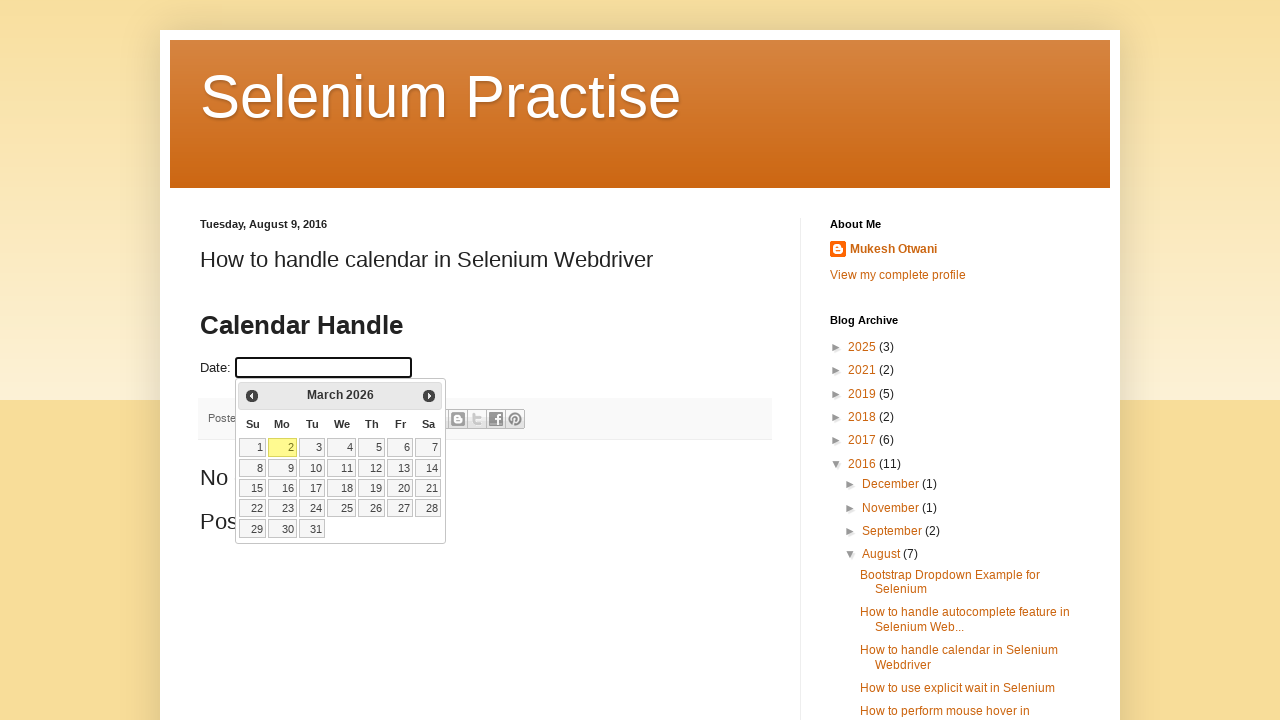

Clicked next month button to navigate forward at (429, 396) on .ui-icon.ui-icon-circle-triangle-e
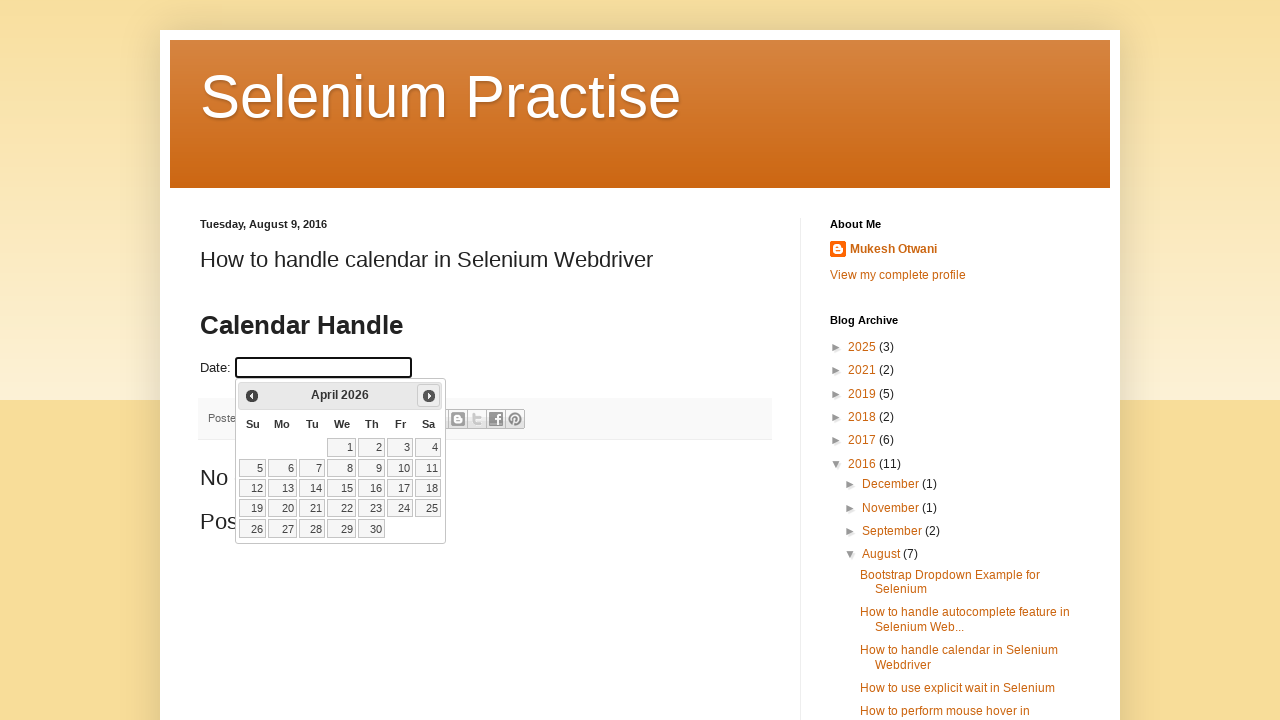

Checked current month/year: April 2026
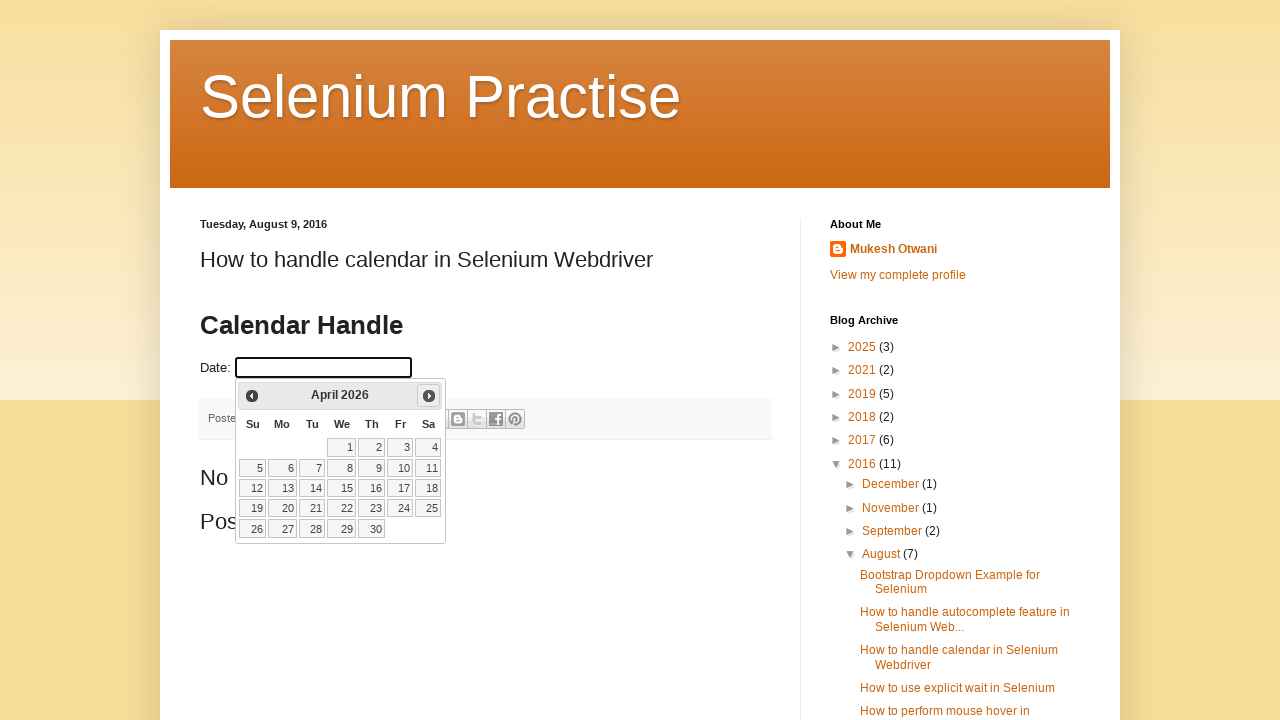

Clicked next month button to navigate forward at (429, 396) on .ui-icon.ui-icon-circle-triangle-e
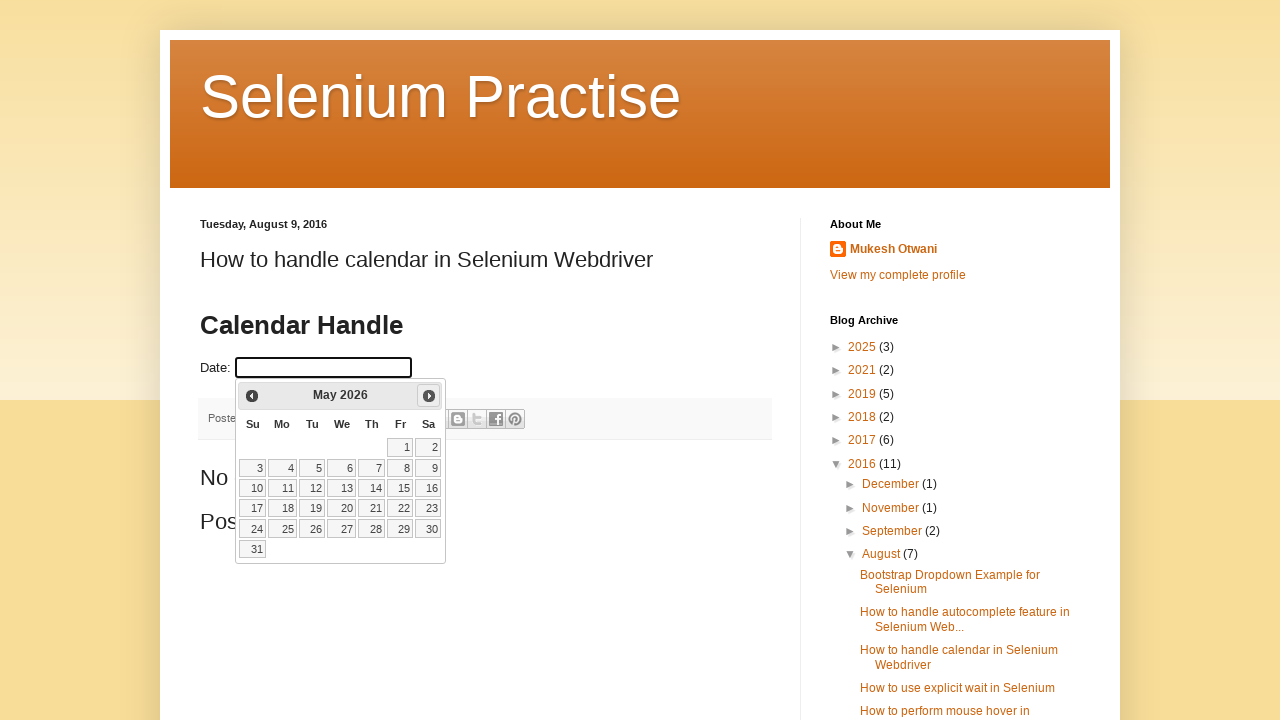

Checked current month/year: May 2026
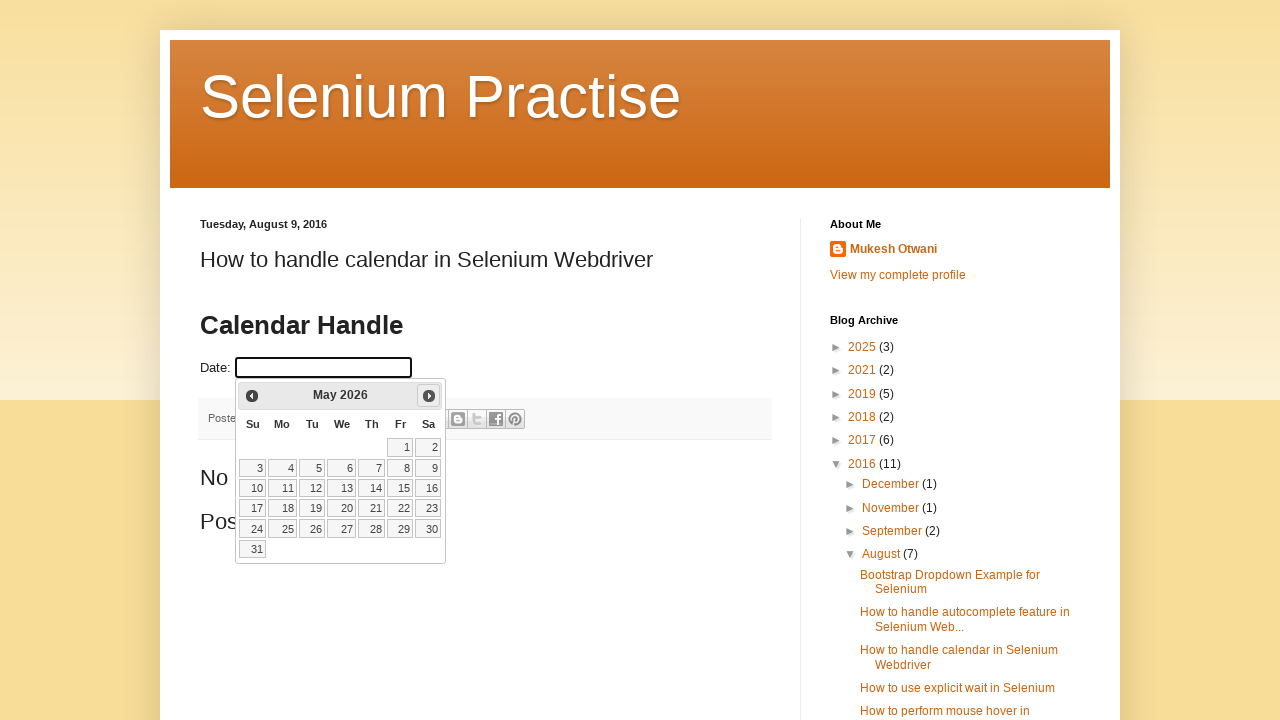

Clicked next month button to navigate forward at (429, 396) on .ui-icon.ui-icon-circle-triangle-e
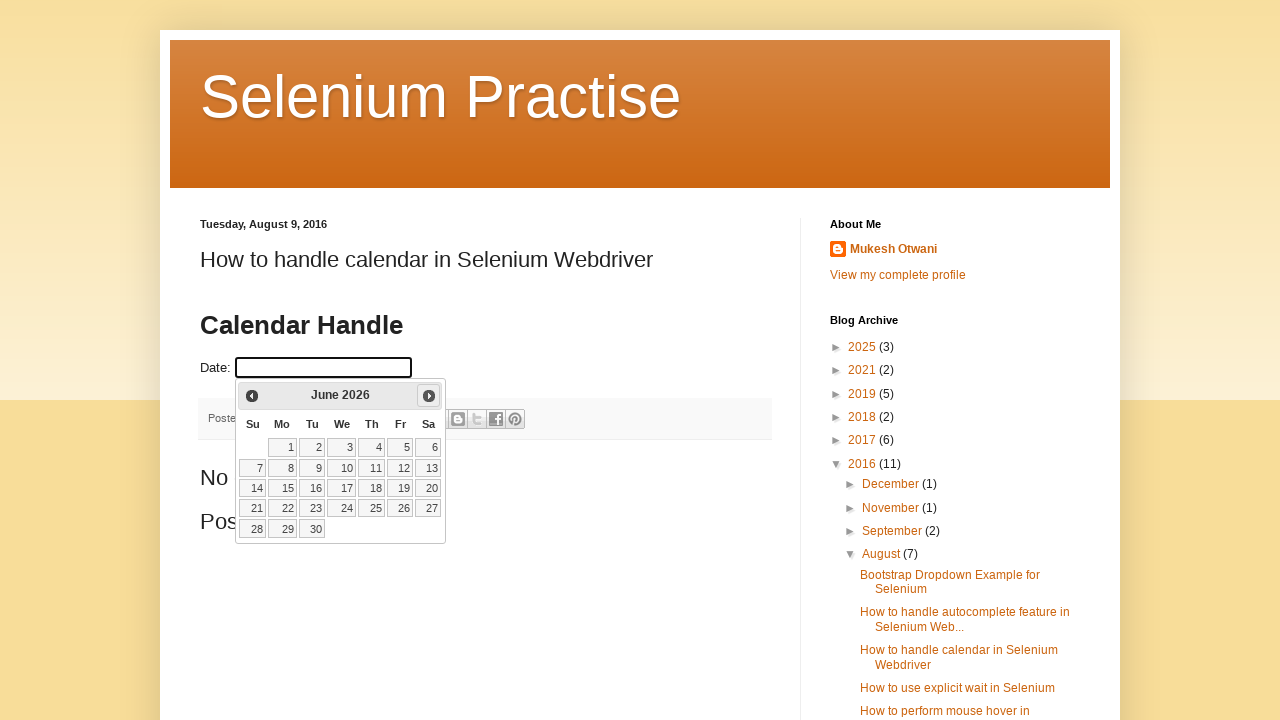

Checked current month/year: June 2026
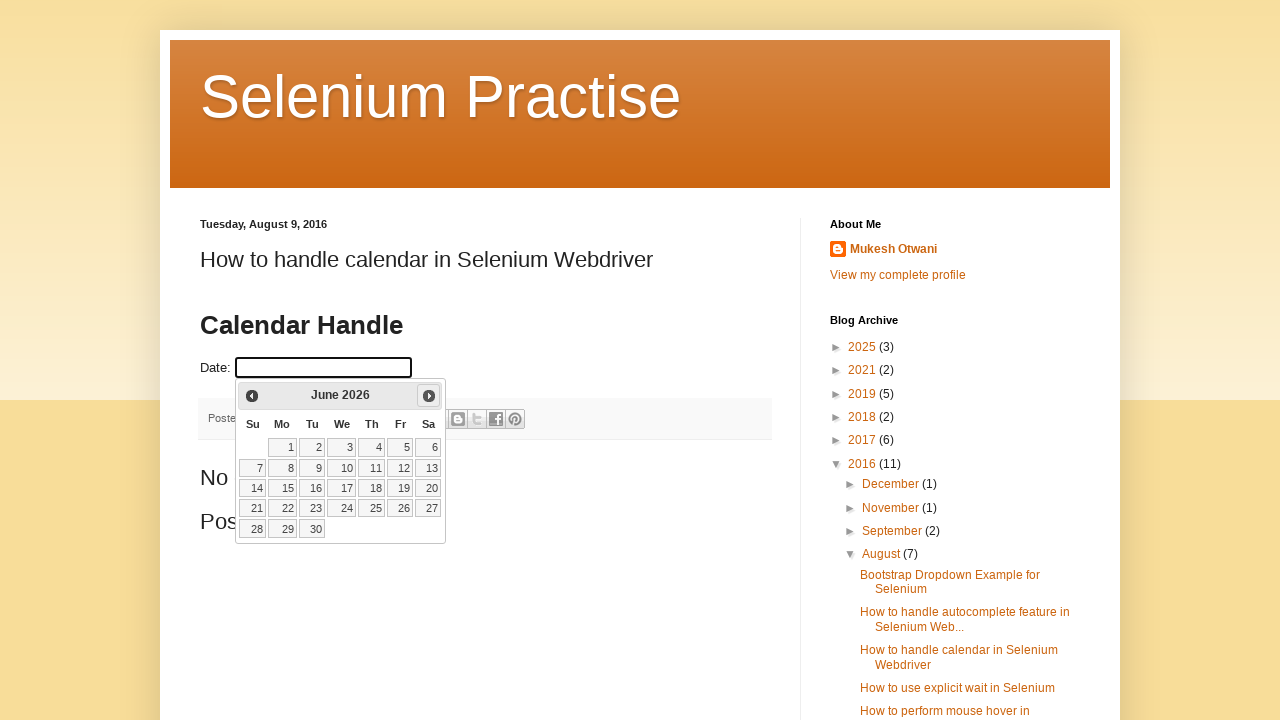

Selected the 1st day of June 2026 at (282, 447) on a.ui-state-default >> nth=0
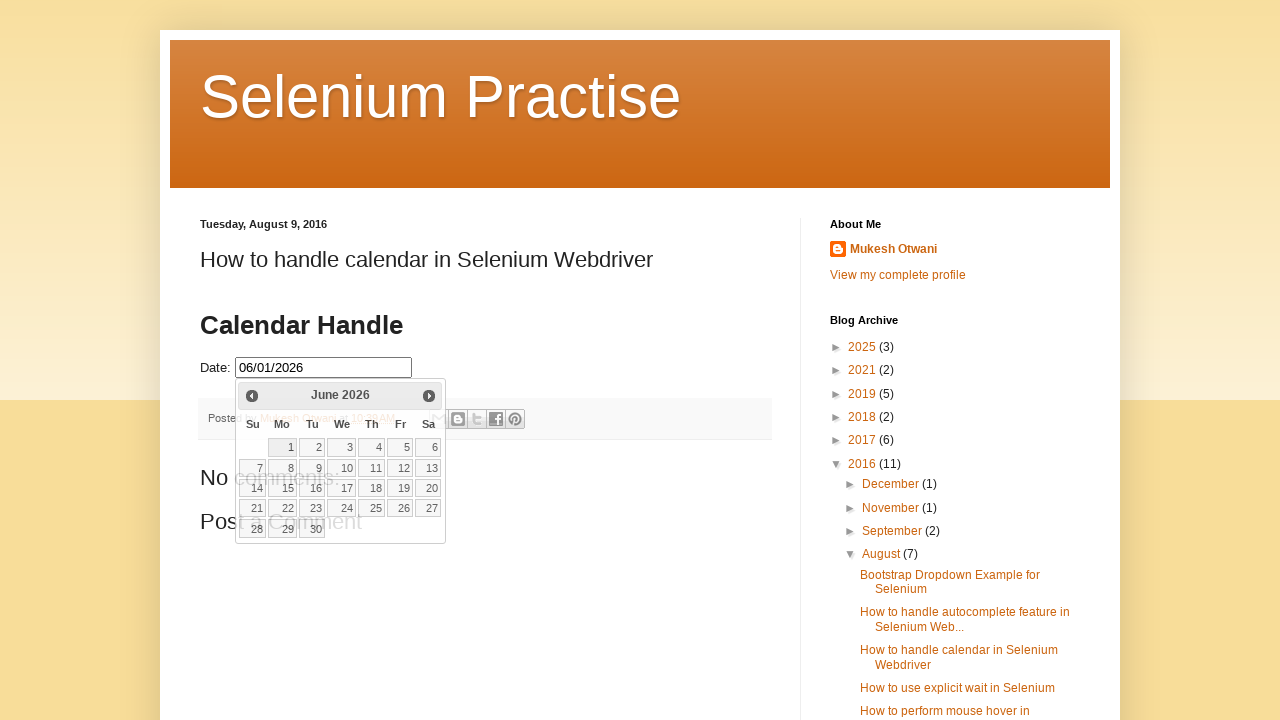

Waited 1 second for date selection to complete
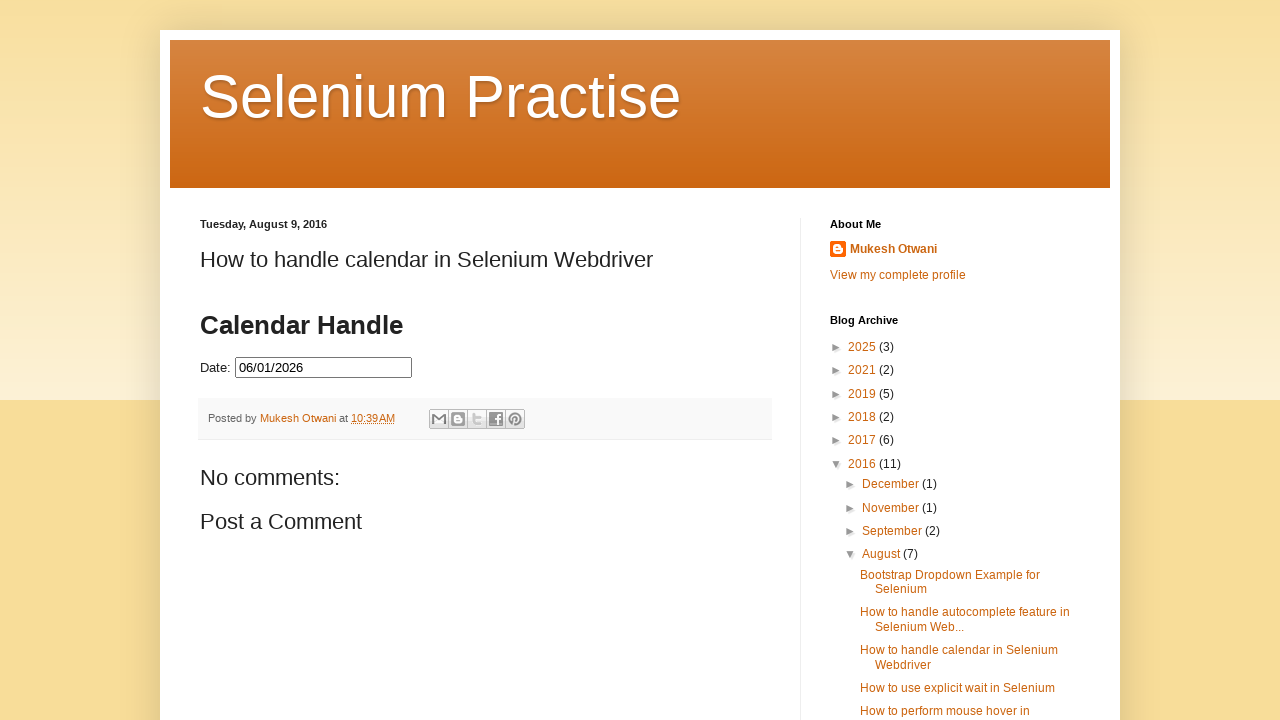

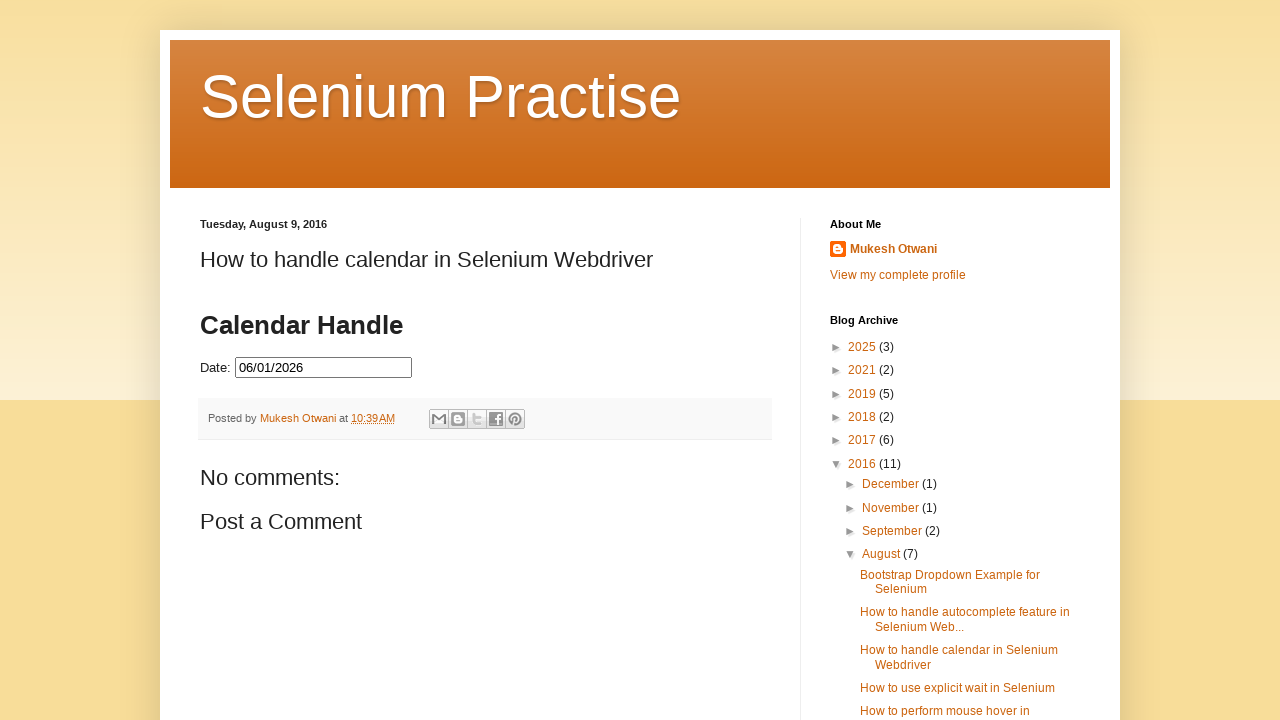